Tests successful registration by filling all form fields (first name, last name, phone number, country, email, password) and submitting the form, then verifying success message appears.

Starting URL: https://qa-practice.netlify.app/bugs-form/

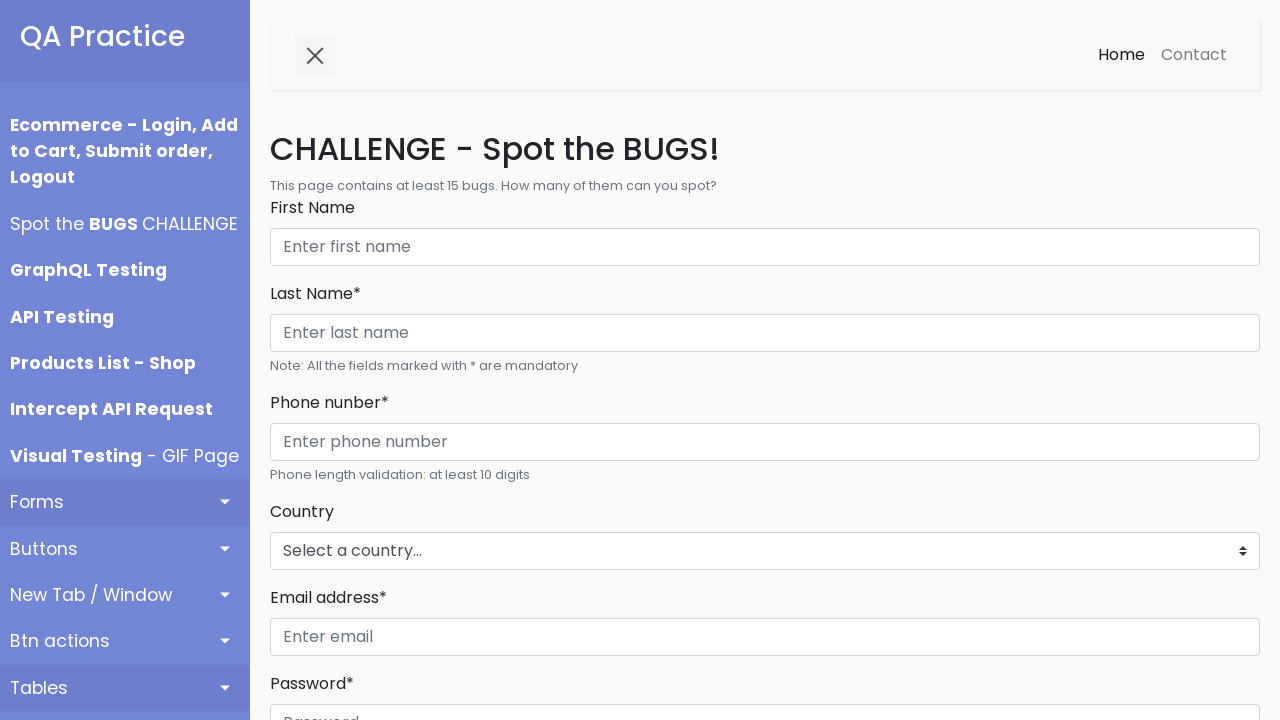

Filled first name field with 'John Smith' on internal:role=textbox[name="First Name"i]
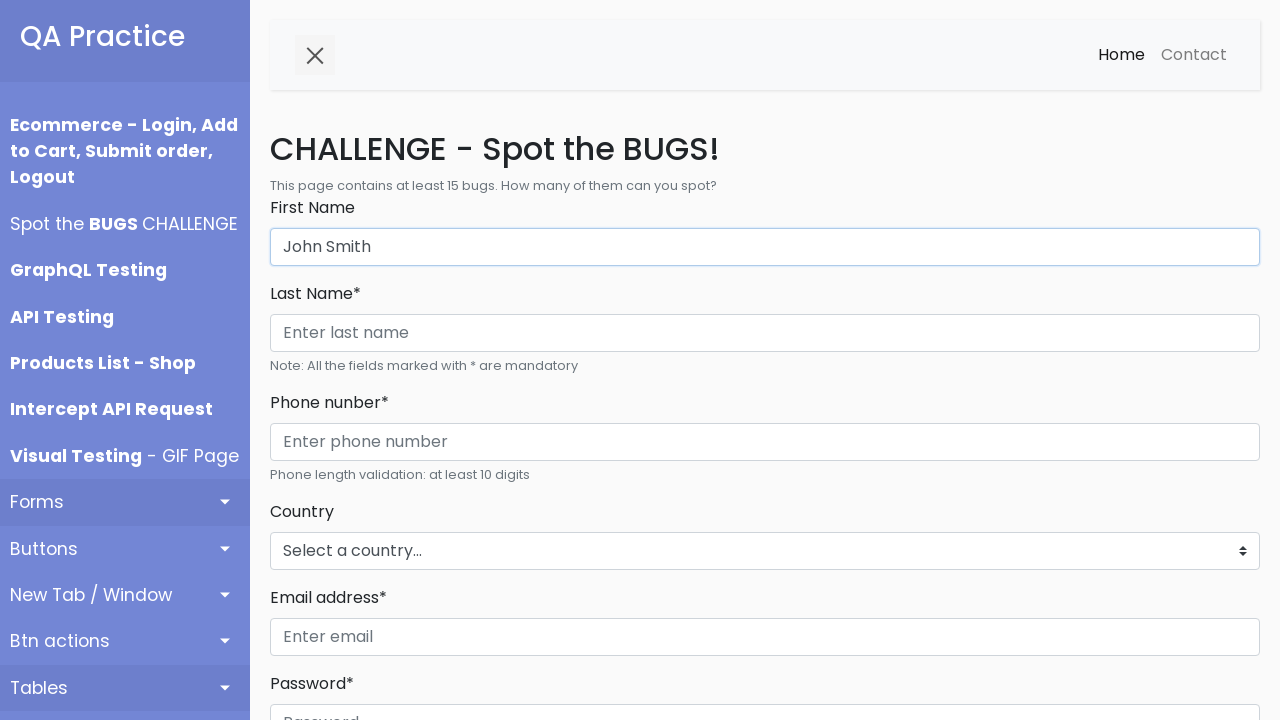

Filled last name field with 'Johnson' on internal:role=textbox[name="Last Name* Phone nunber*"i]
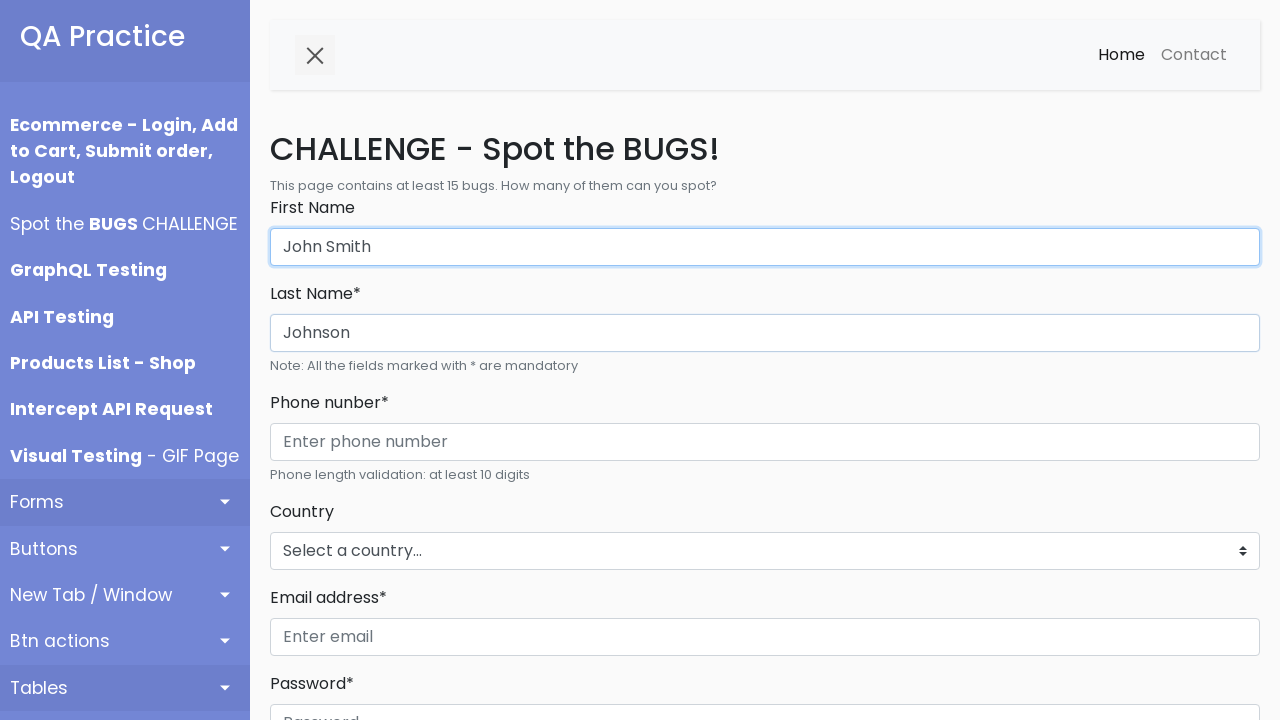

Filled phone number field with '123456789012' on internal:role=textbox[name="Enter phone number"i]
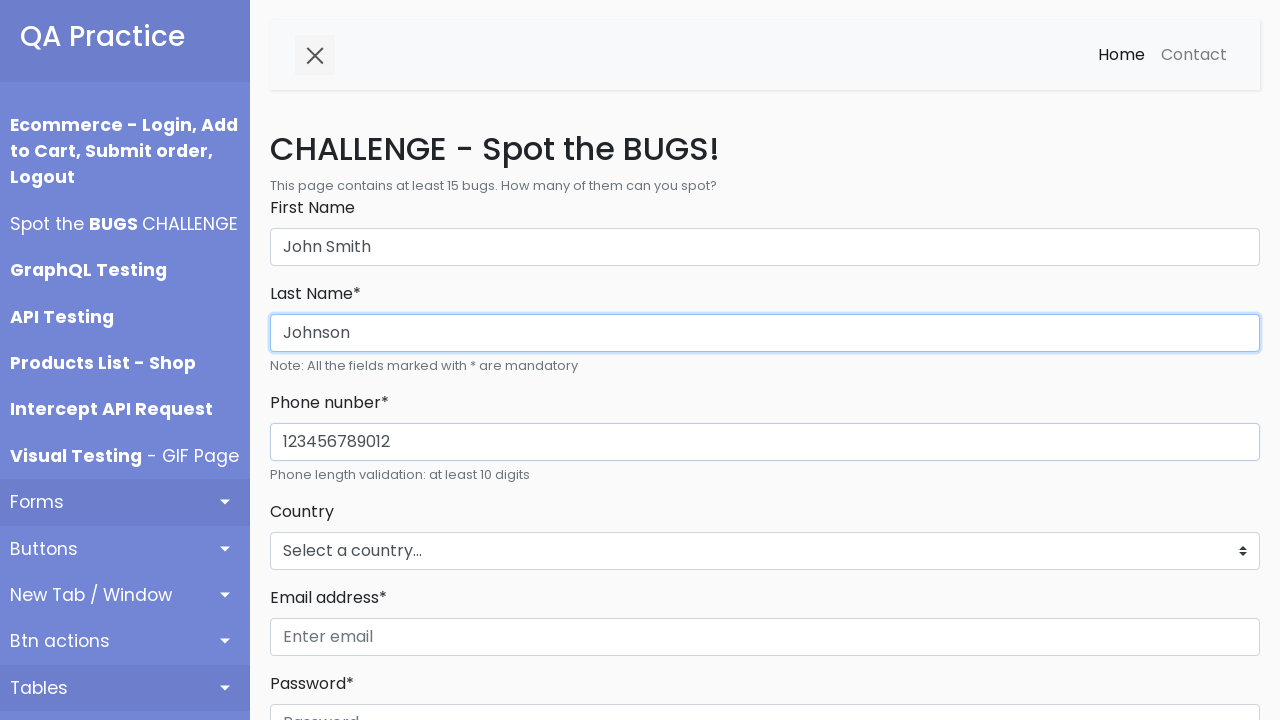

Selected 'New Zealand' from country dropdown on #countries_dropdown_menu
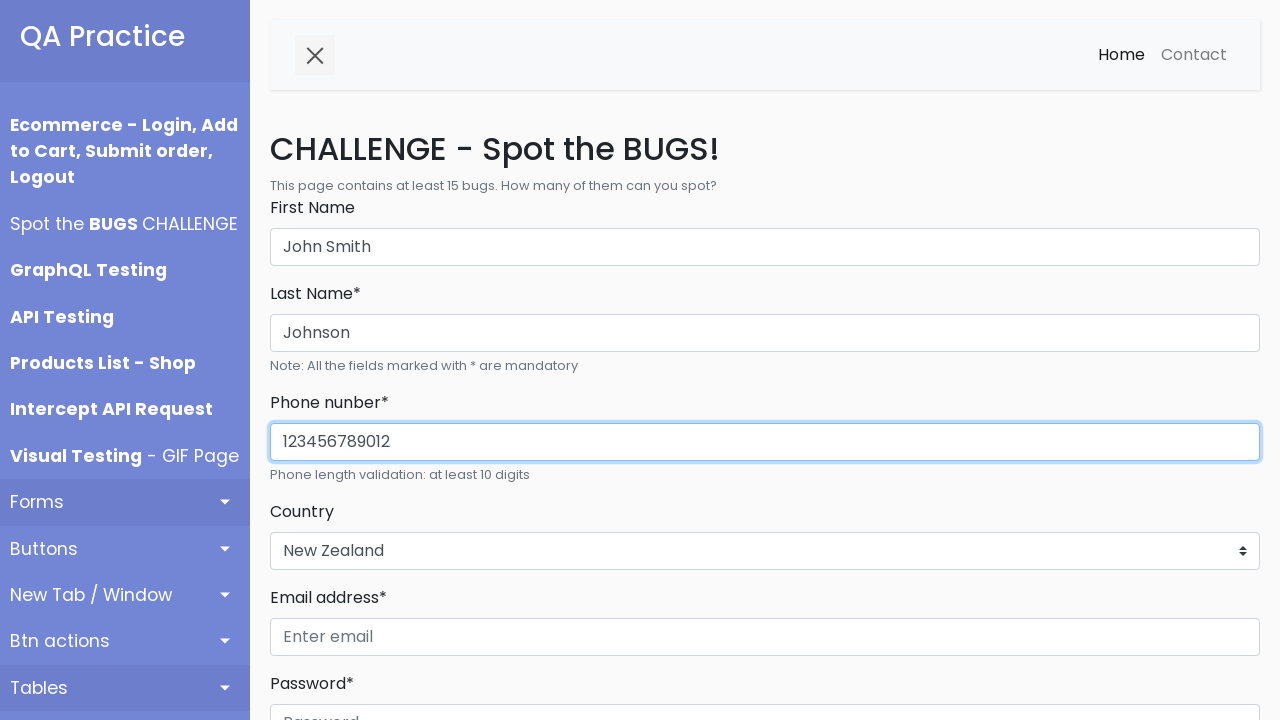

Filled email field with 'john.smith@example.com' on internal:role=textbox[name="Enter email"i]
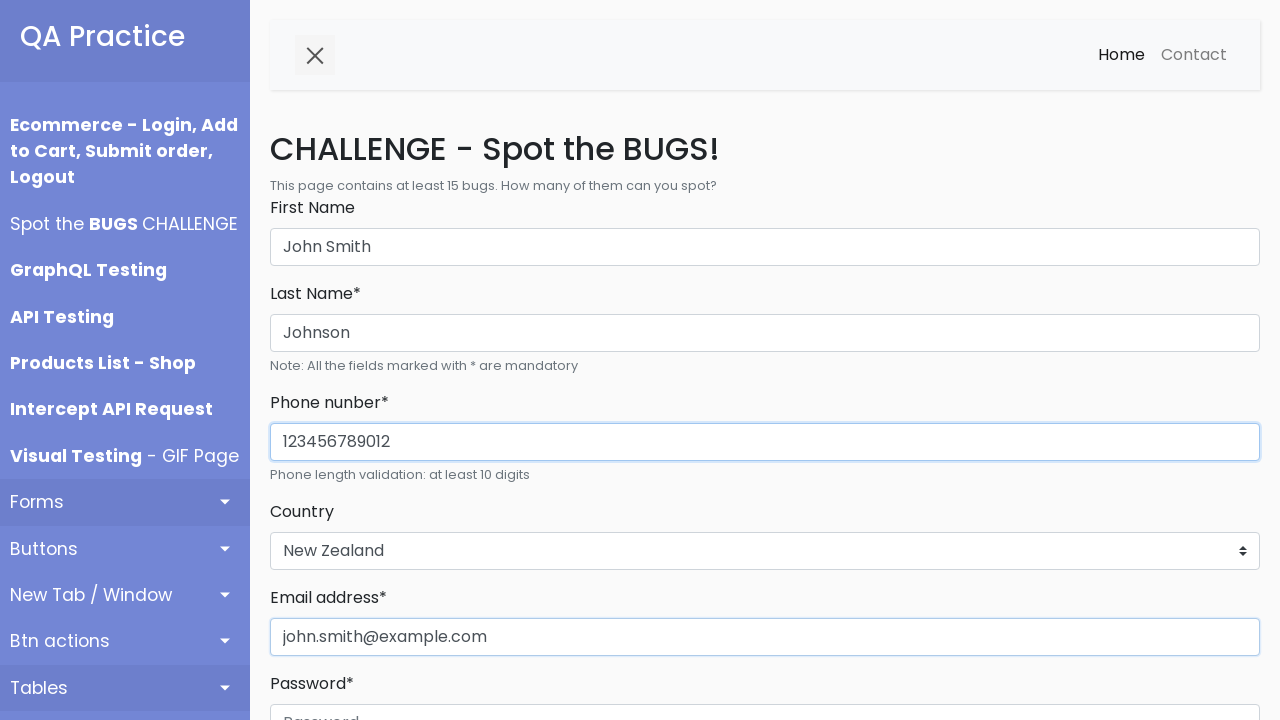

Filled password field with 'SecurePass123!' on internal:role=textbox[name="Password"i]
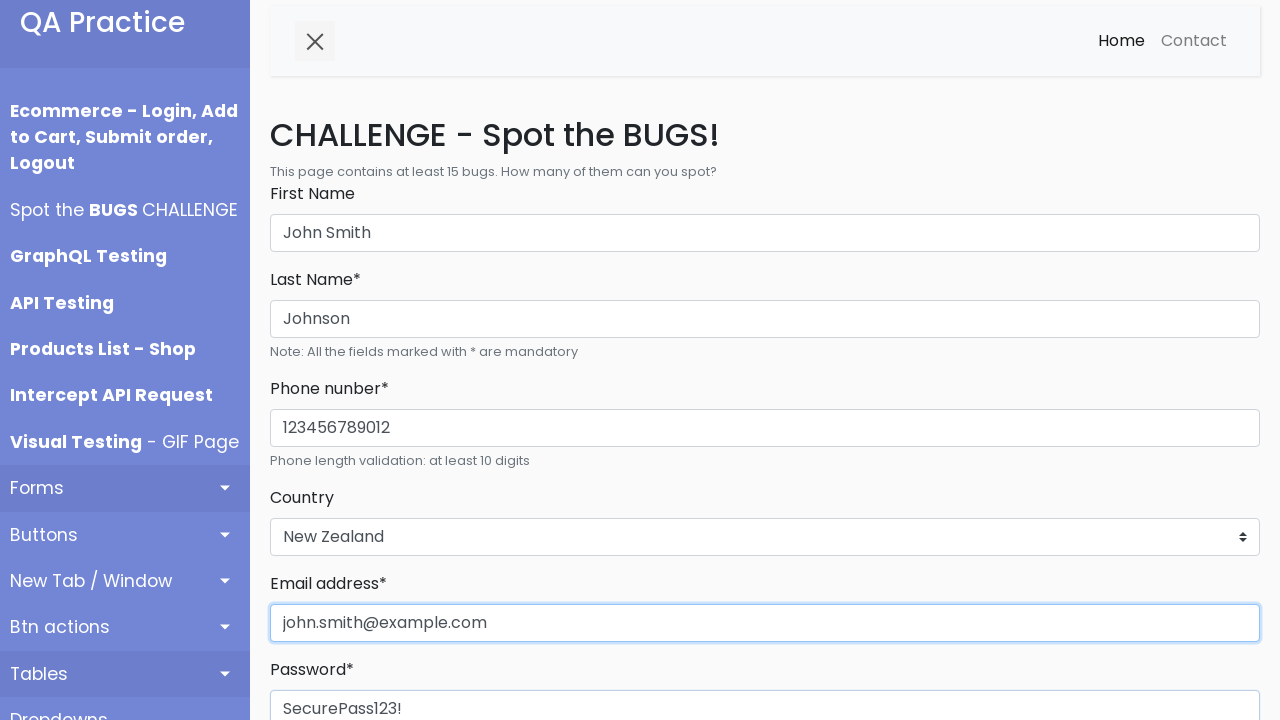

Clicked Register button to submit form at (316, 360) on internal:role=button[name="Register"i]
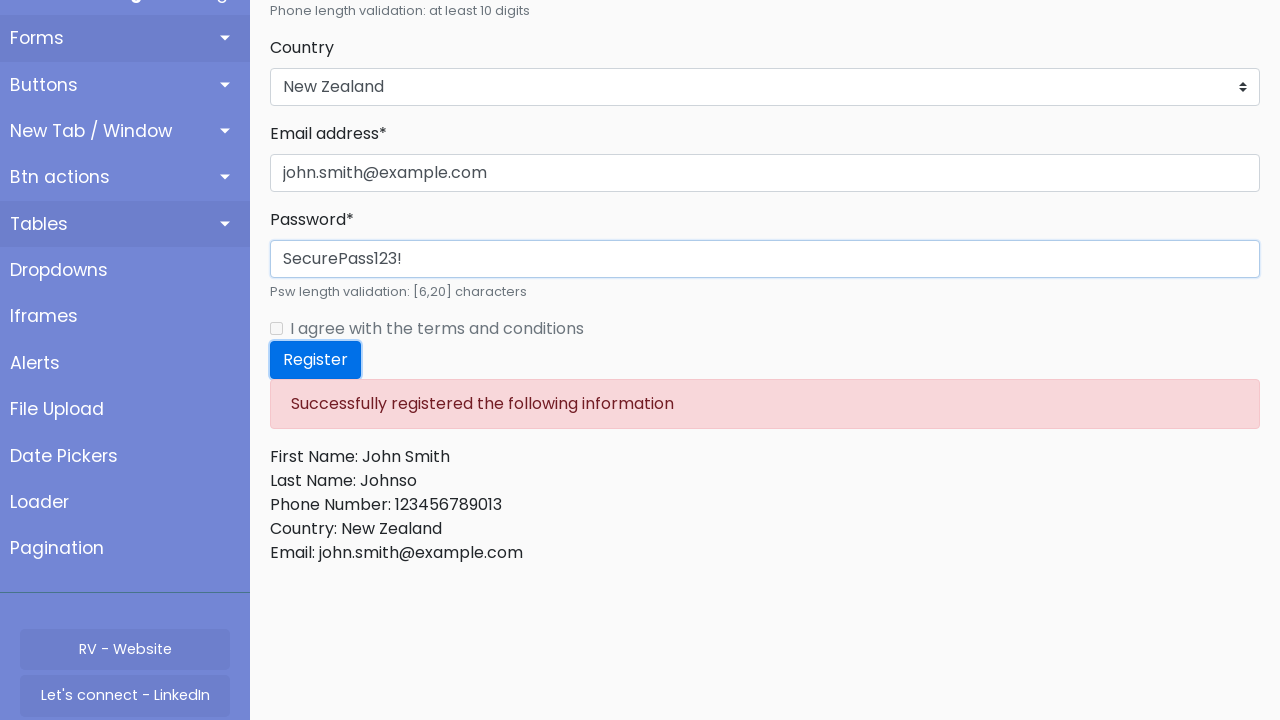

Success notification appeared confirming registration
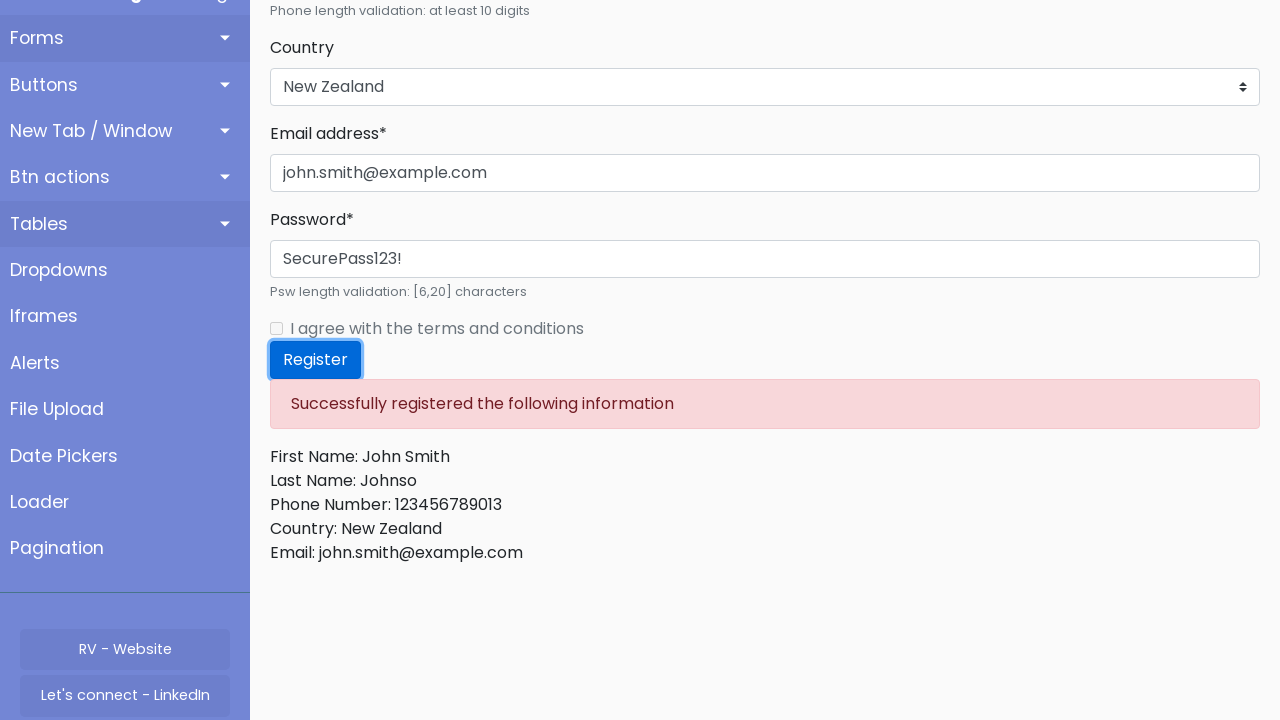

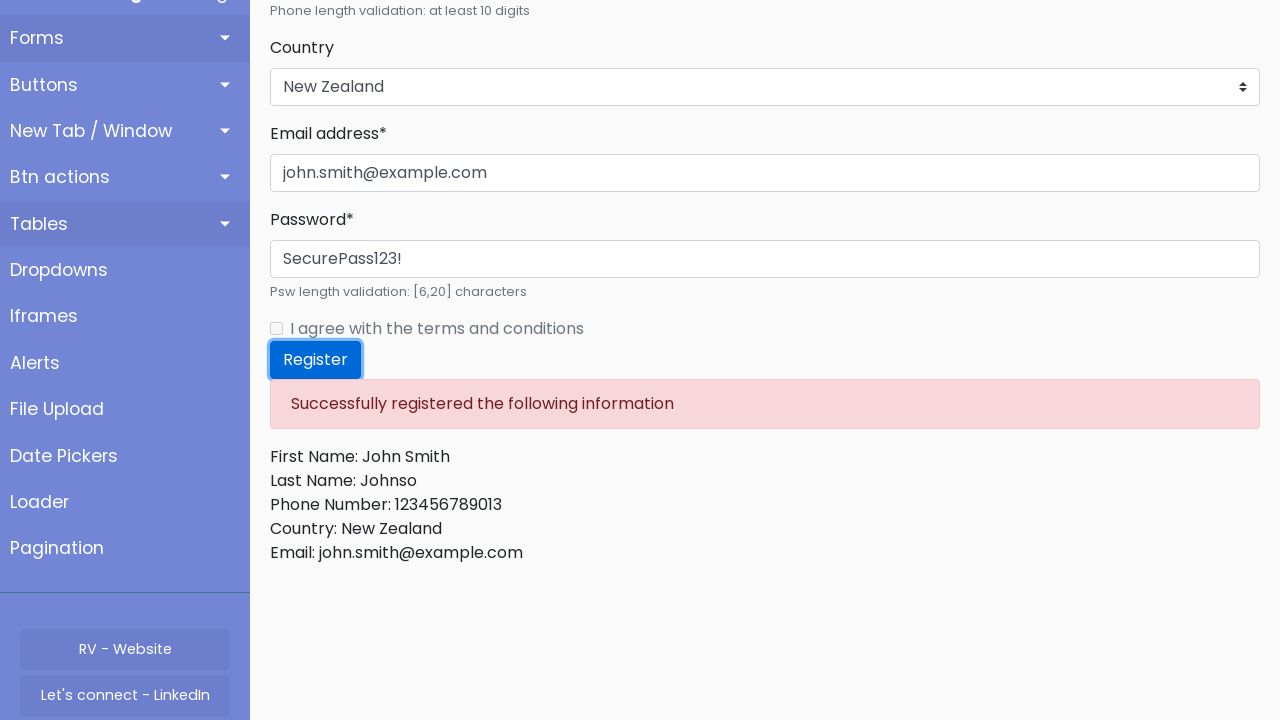